Tests drag and drop functionality by dragging an element into a droppable area and verifying the drop was successful

Starting URL: http://jqueryui.com/droppable/

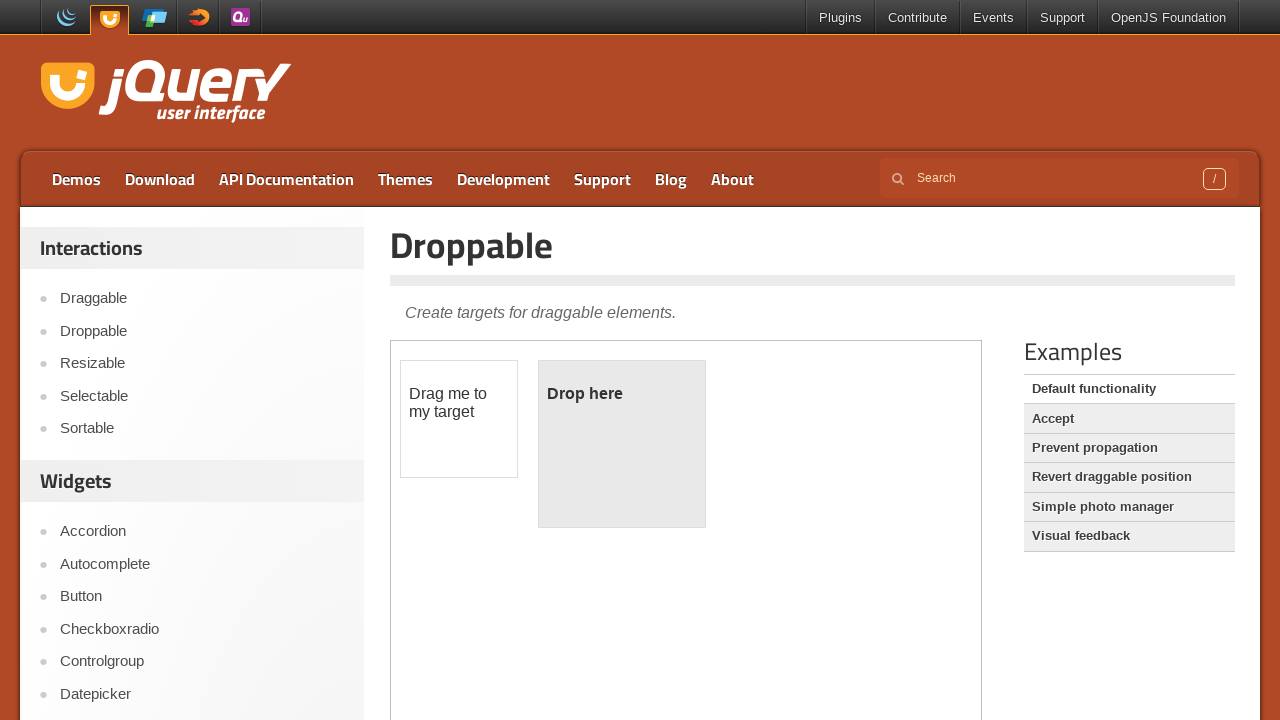

Navigated to jQuery UI droppable demo page
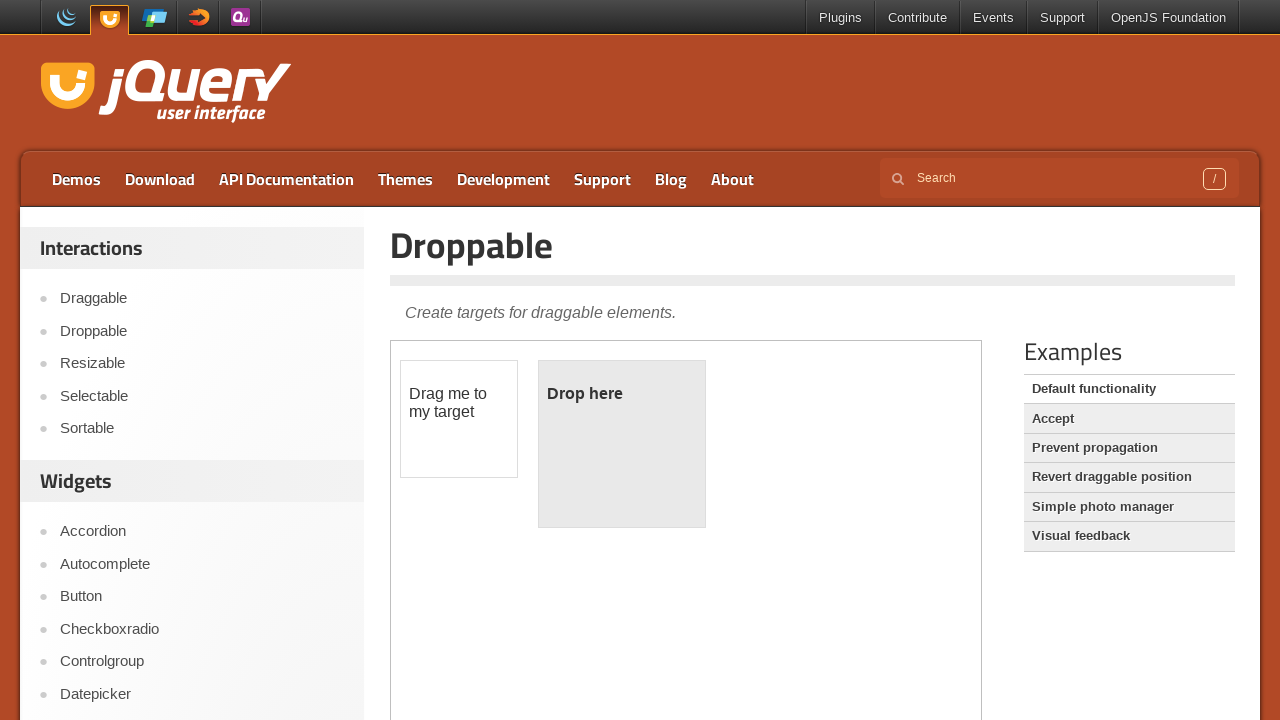

Located and switched to demo iframe
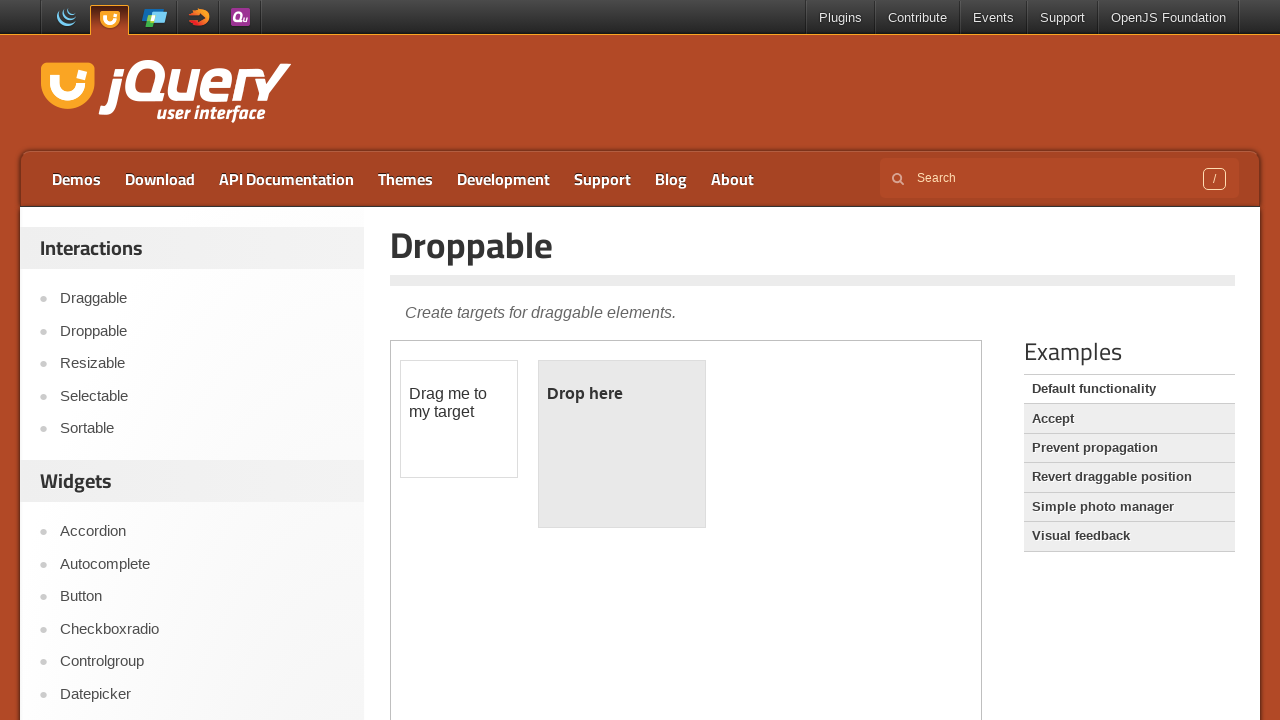

Located draggable element
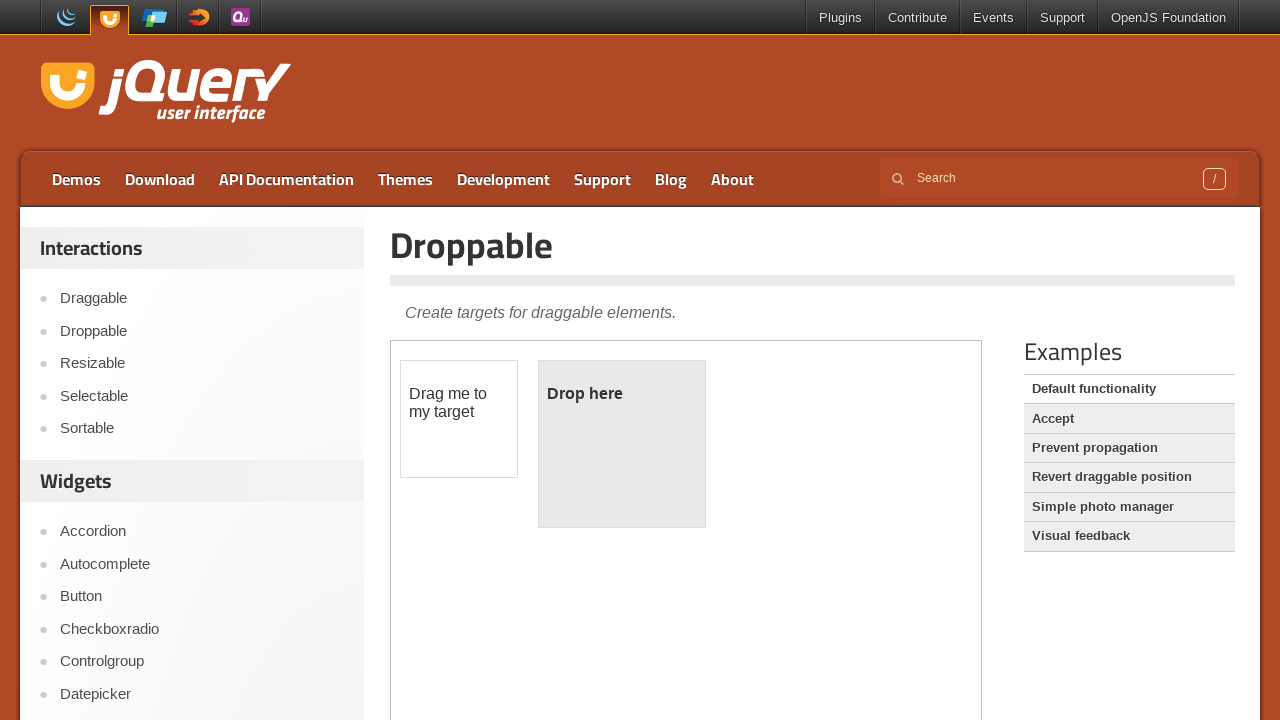

Located droppable element
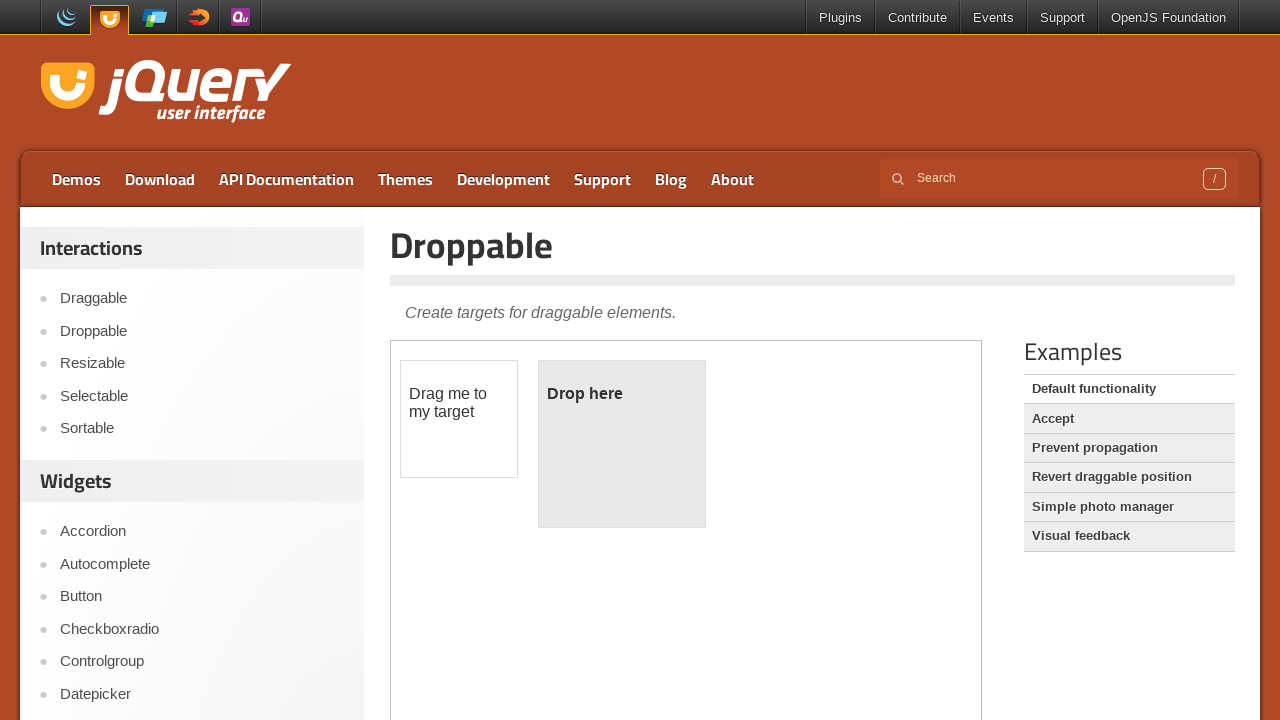

Dragged element into droppable area at (622, 444)
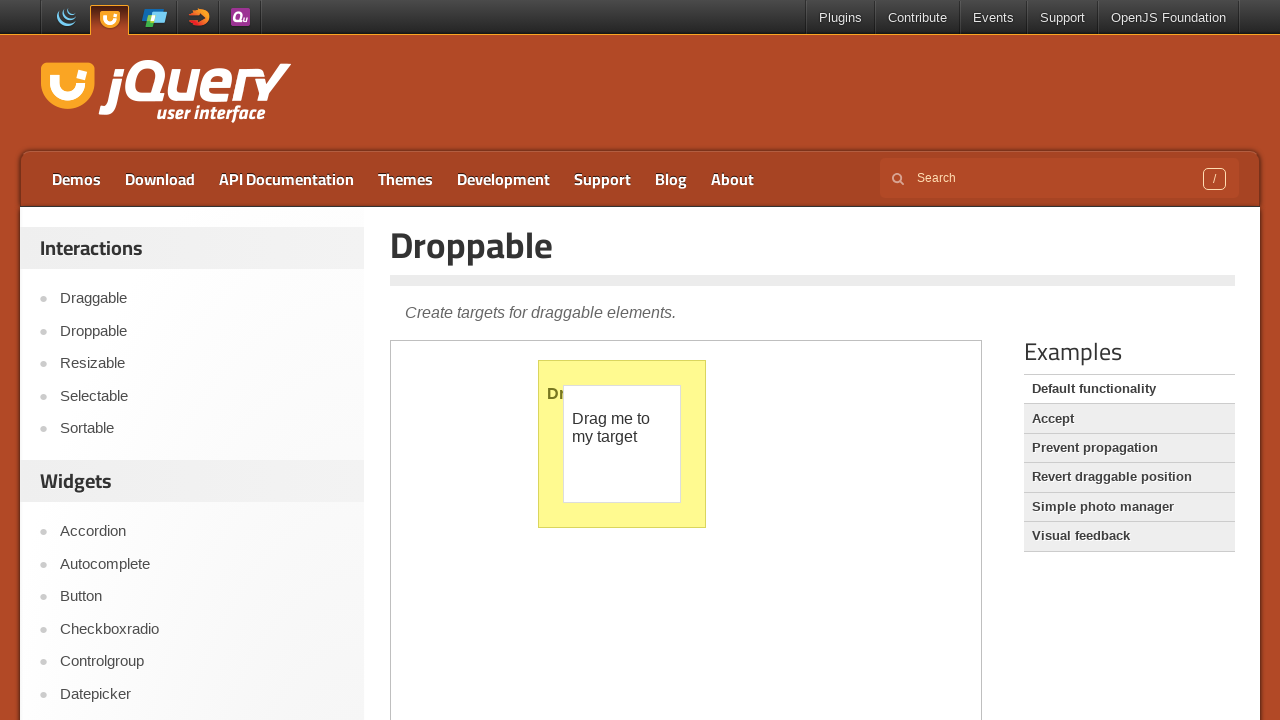

Verified drop was successful - 'Dropped!' message confirmed
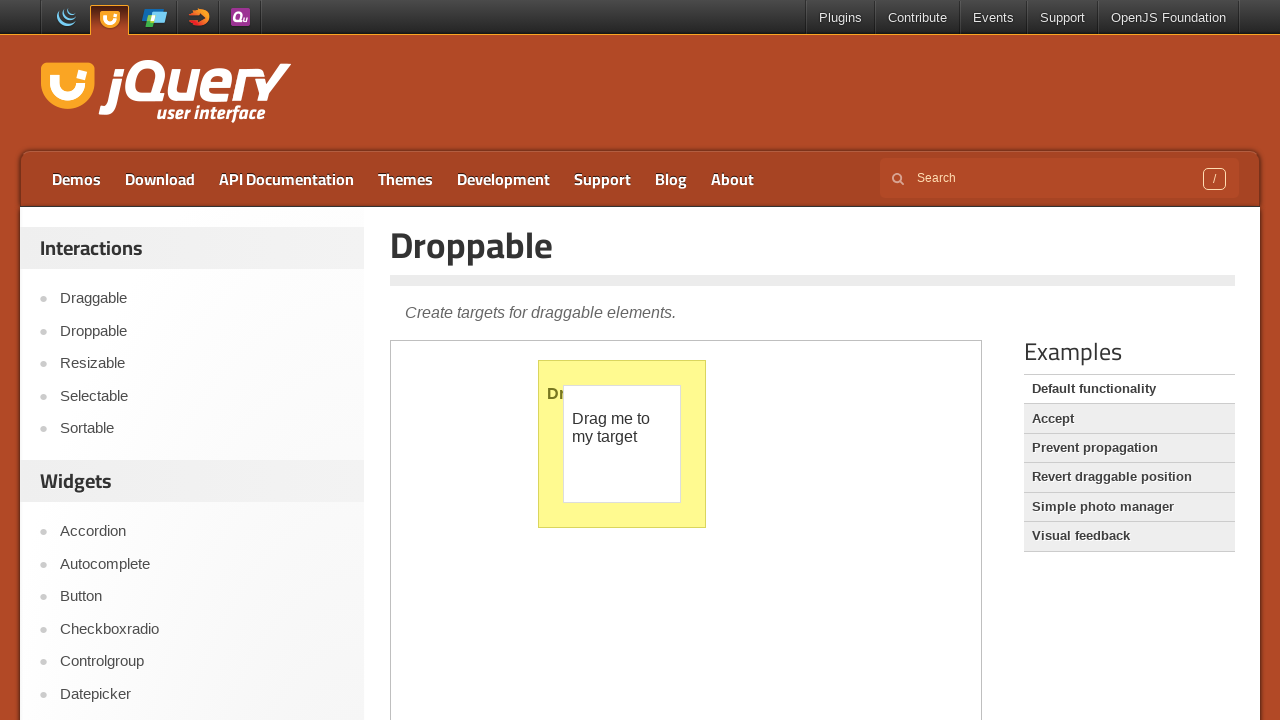

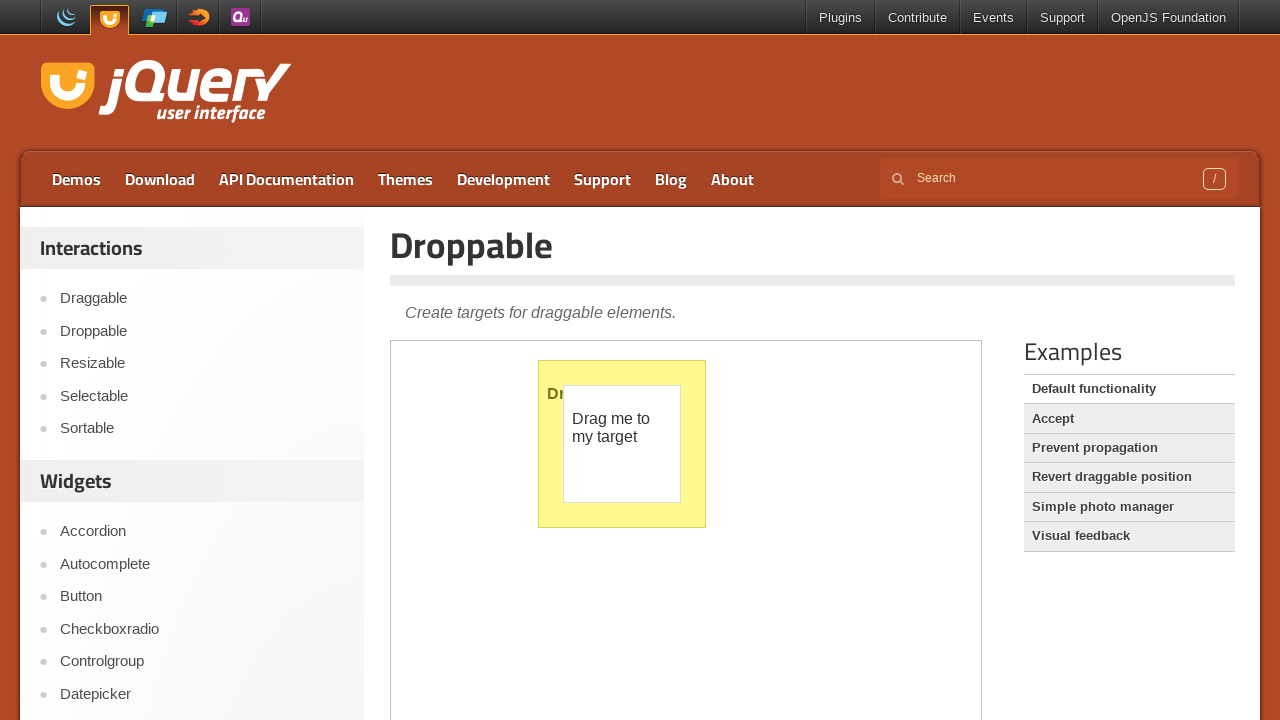